Tests clicking a button with only text content within an iframe on the jQuery UI demo page

Starting URL: https://jqueryui.com/button/#default

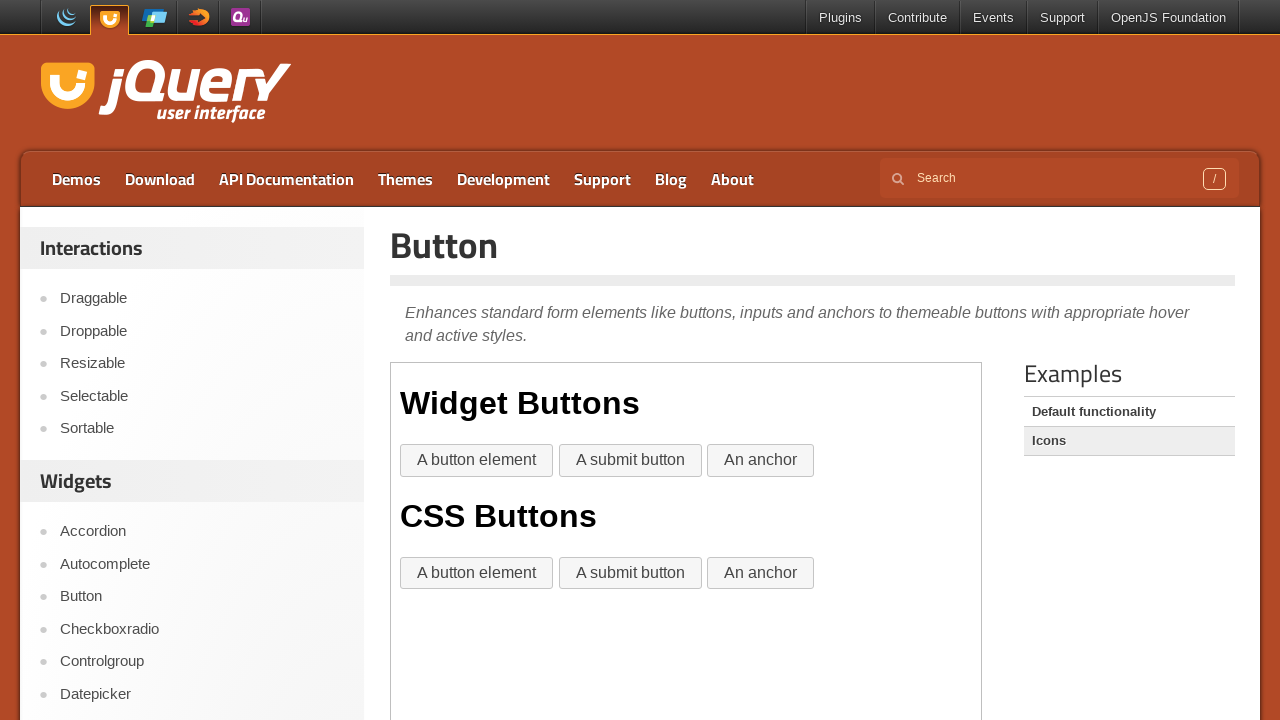

Located demo iframe
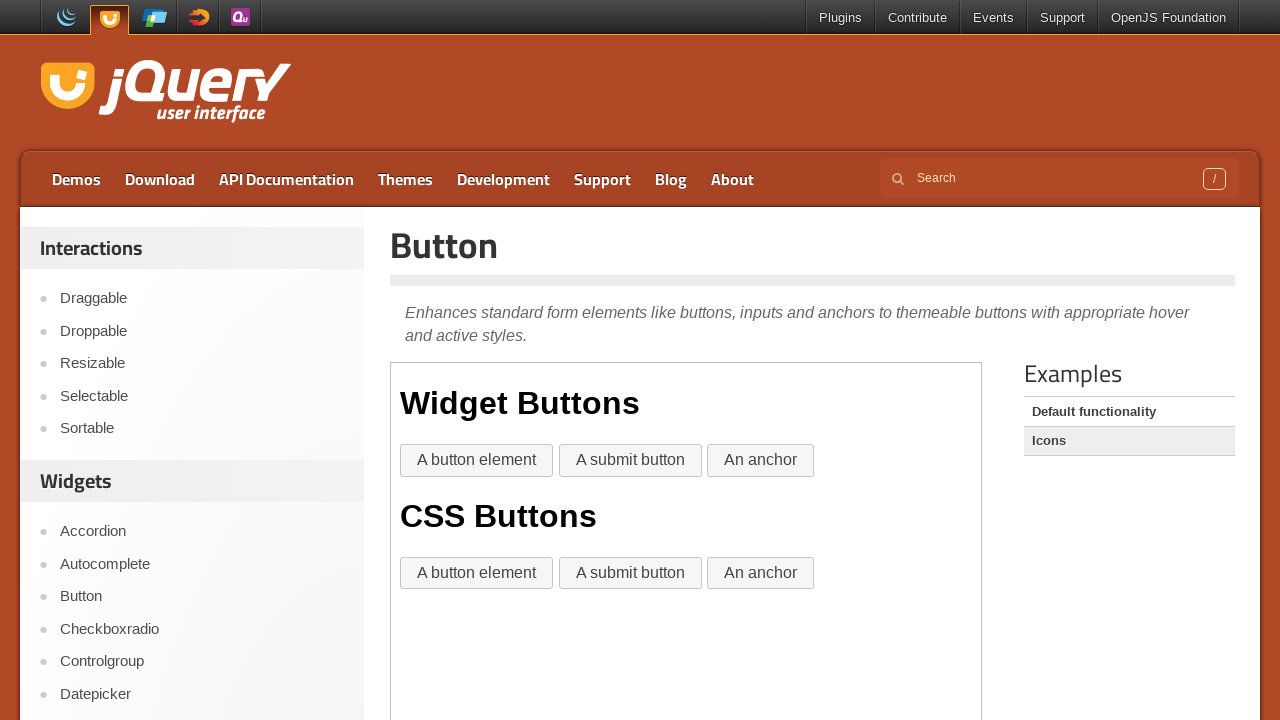

Clicked button with only text content within iframe on jQuery UI demo page at (477, 461) on .demo-frame >> internal:control=enter-frame >> xpath=/html/body/div[1]/button[1]
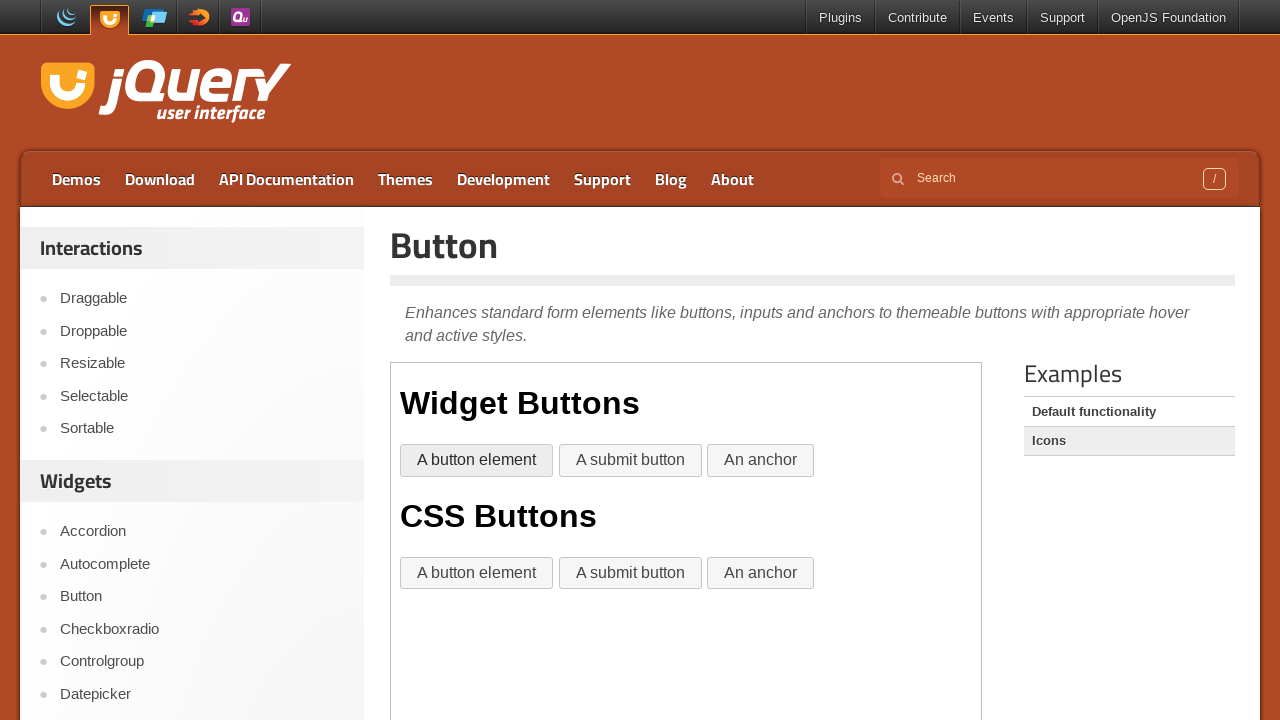

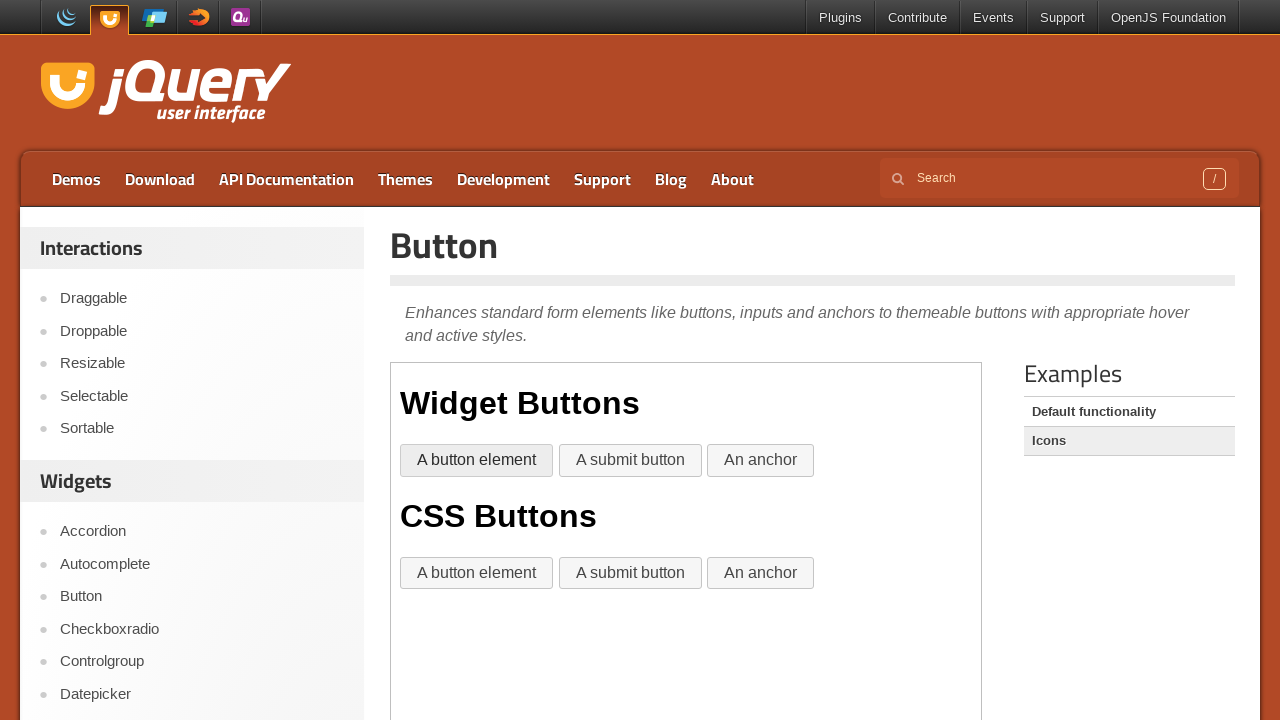